Tests window handling by opening a new window, verifying content in both windows, and switching between them

Starting URL: https://the-internet.herokuapp.com/windows

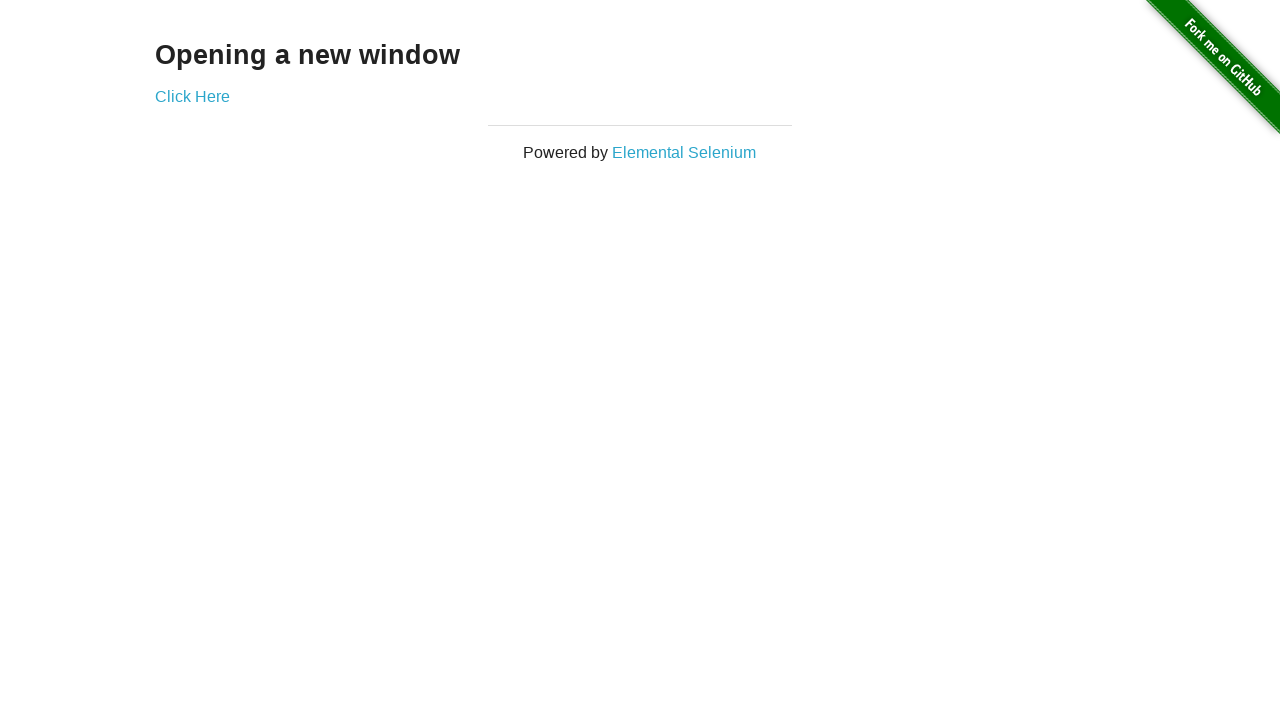

Verified main page heading is 'Opening a new window'
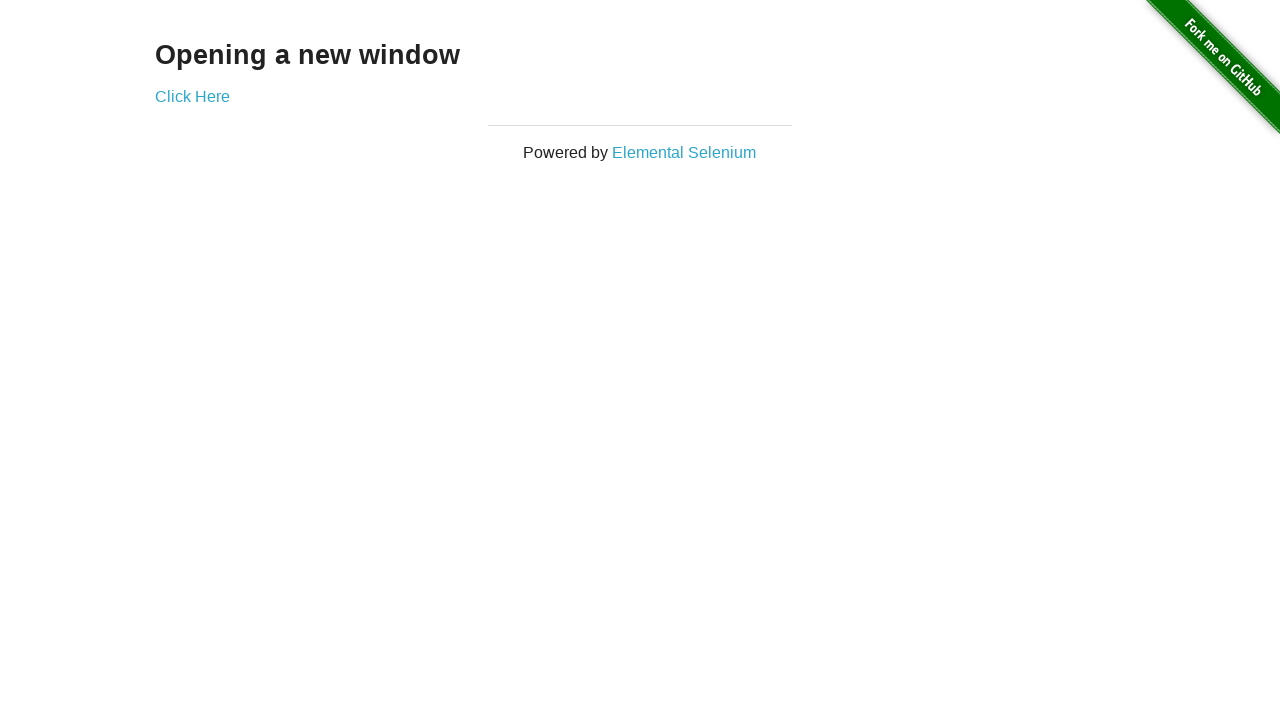

Verified page title contains 'The Internet'
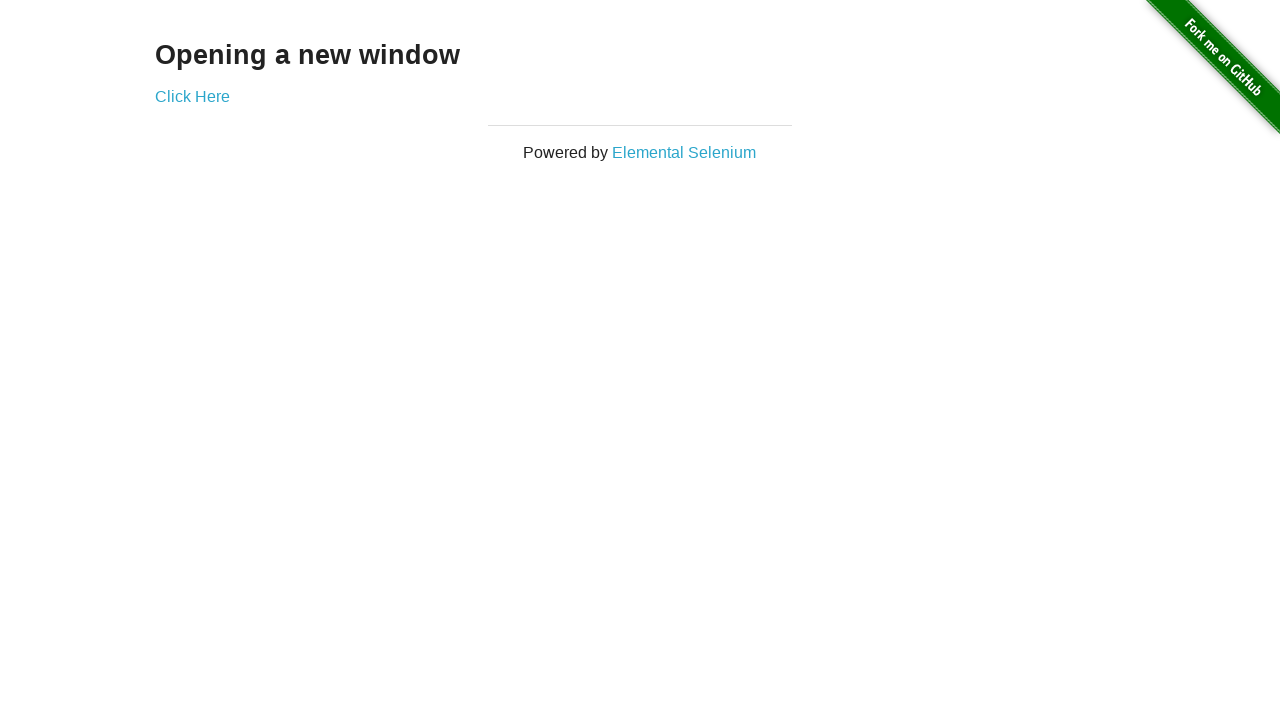

Stored reference to current page
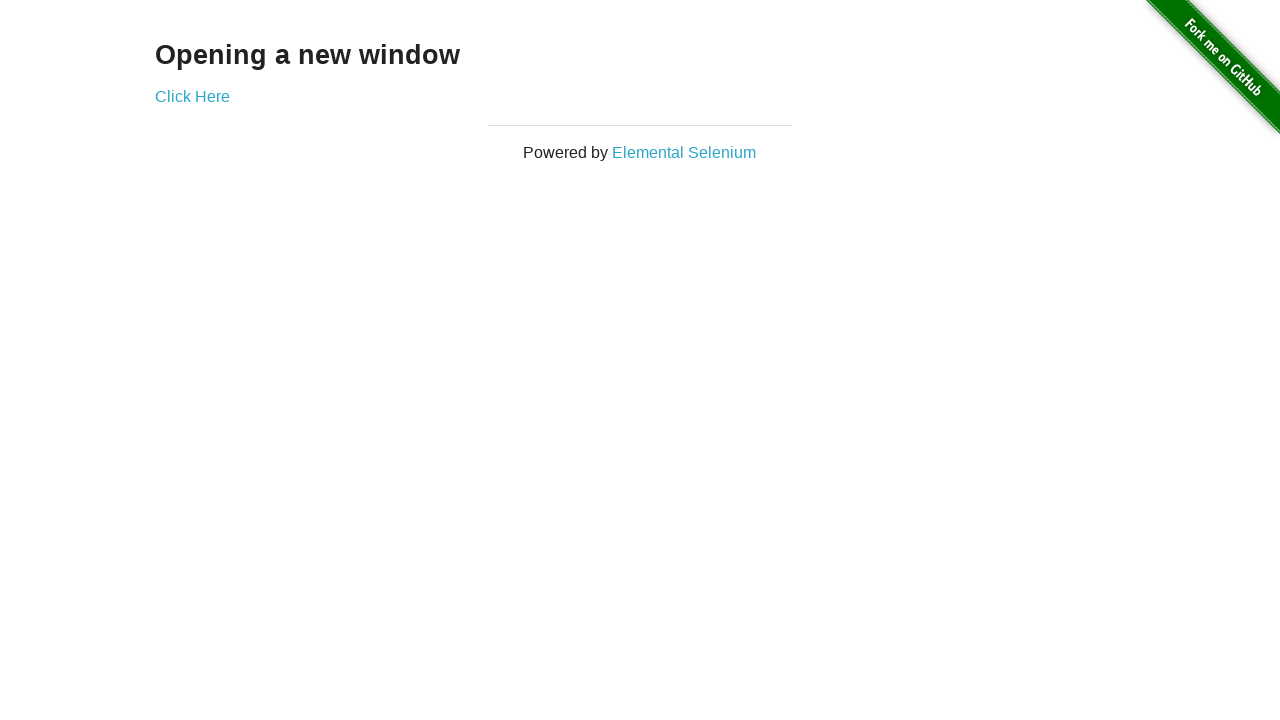

Clicked 'Click Here' link to open new window at (192, 96) on text=Click Here
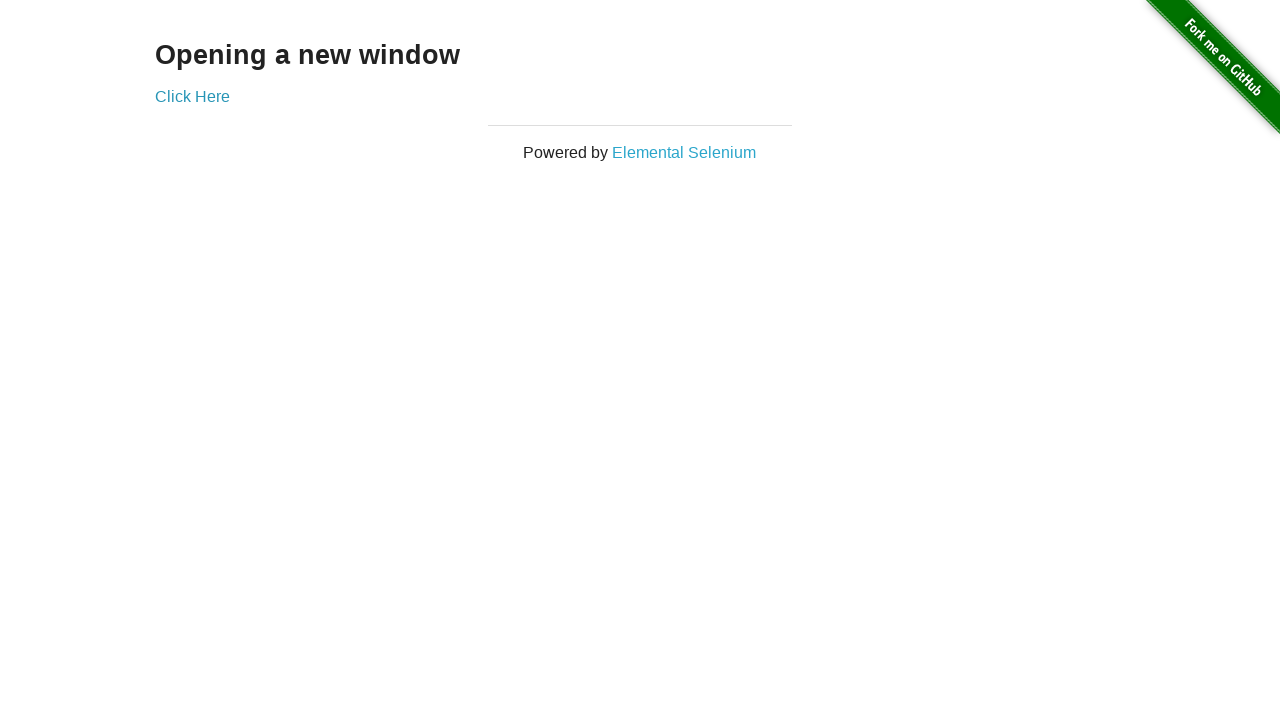

Captured new window page object
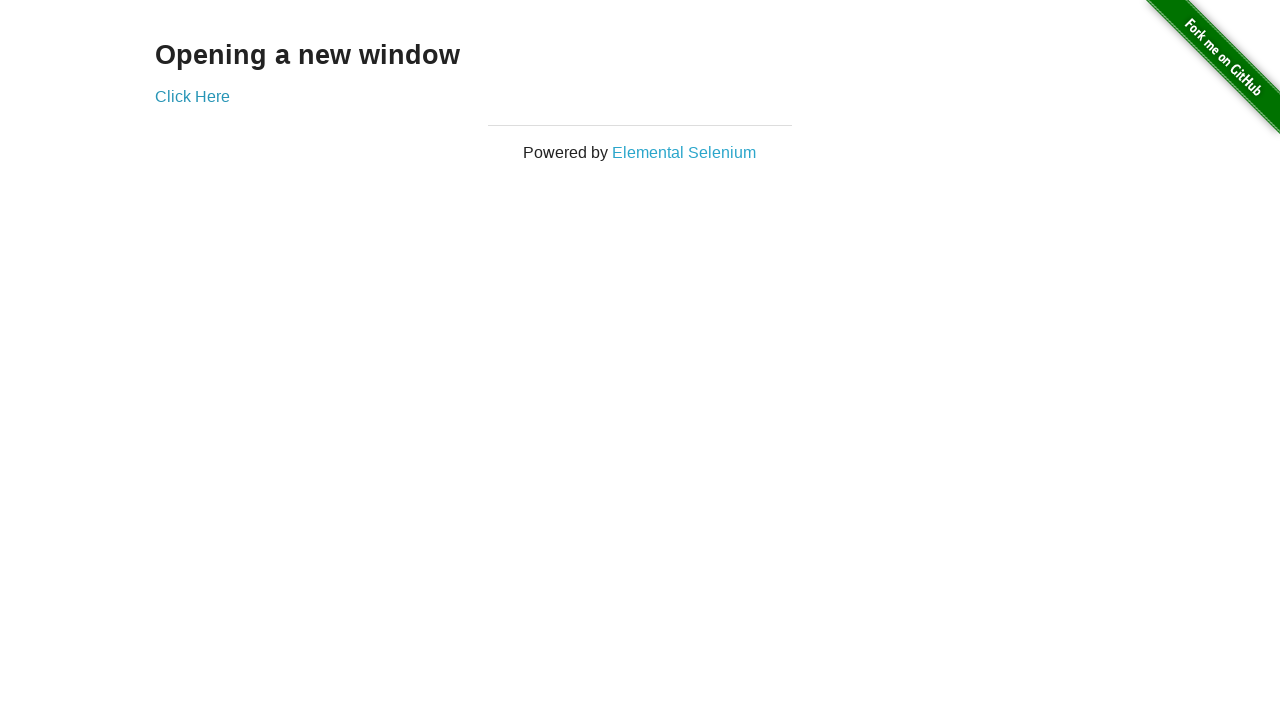

New page loaded completely
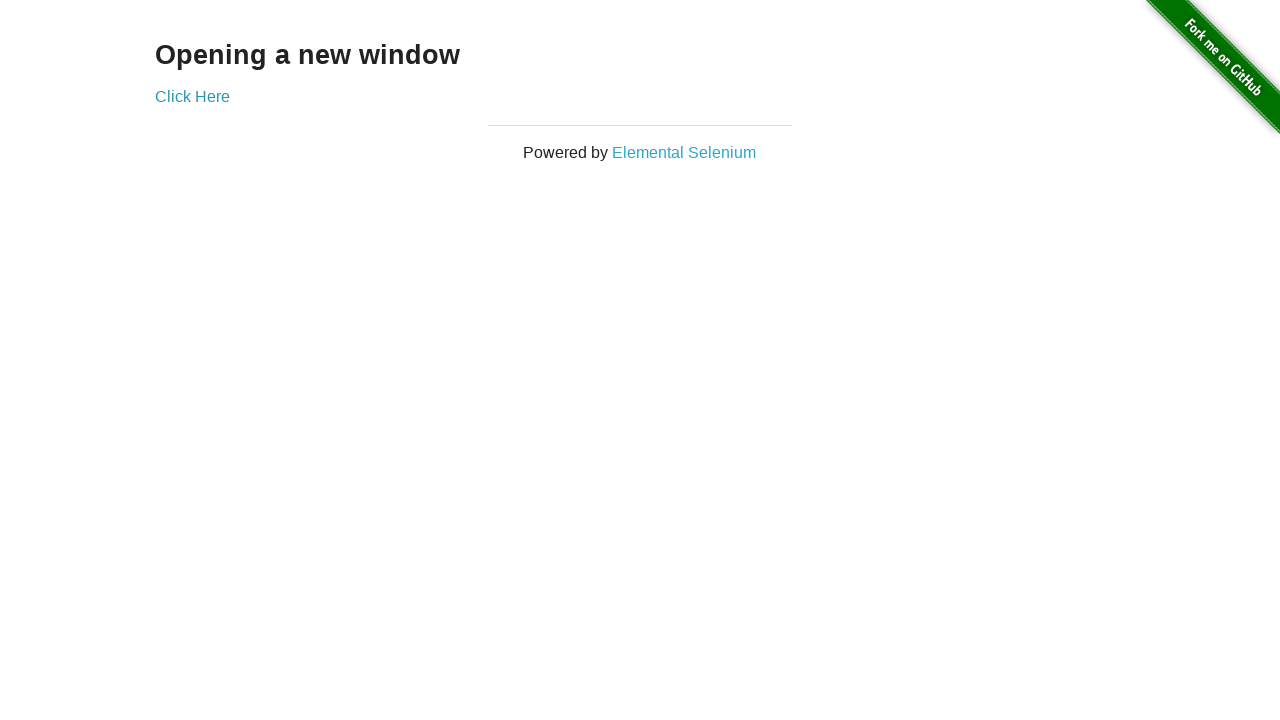

Verified new window title is 'New Window'
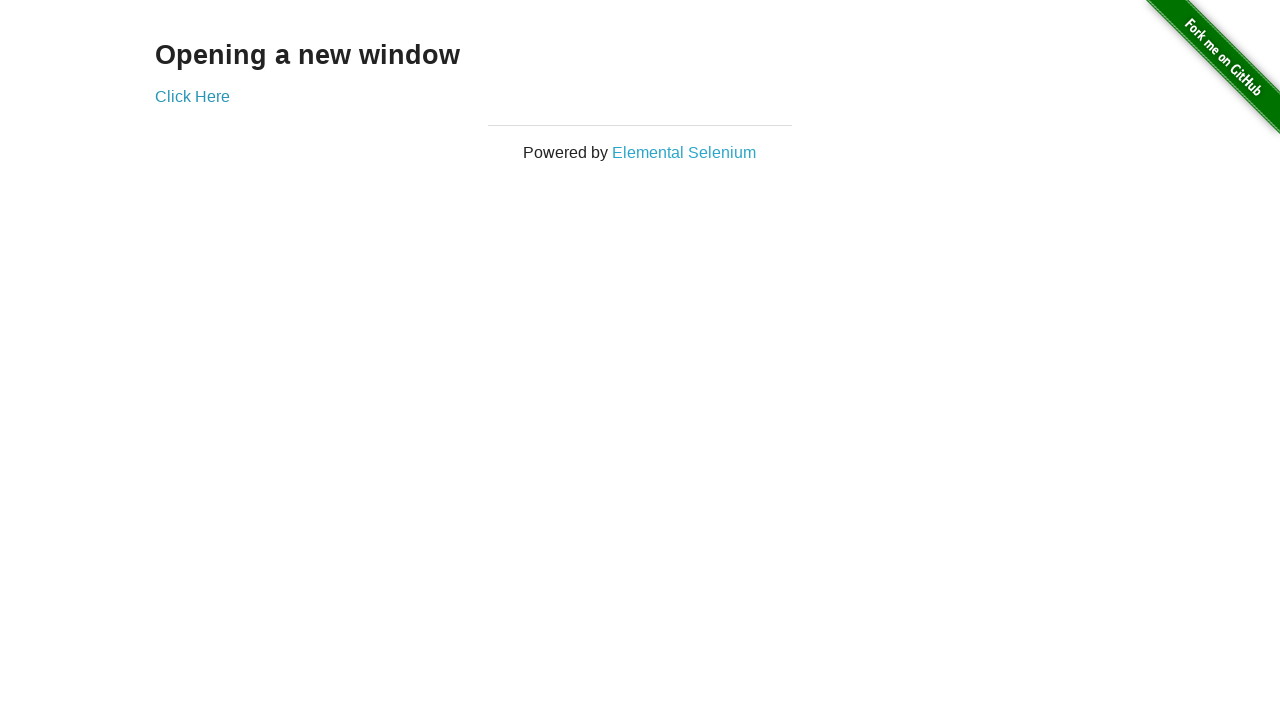

Verified new window heading is 'New Window'
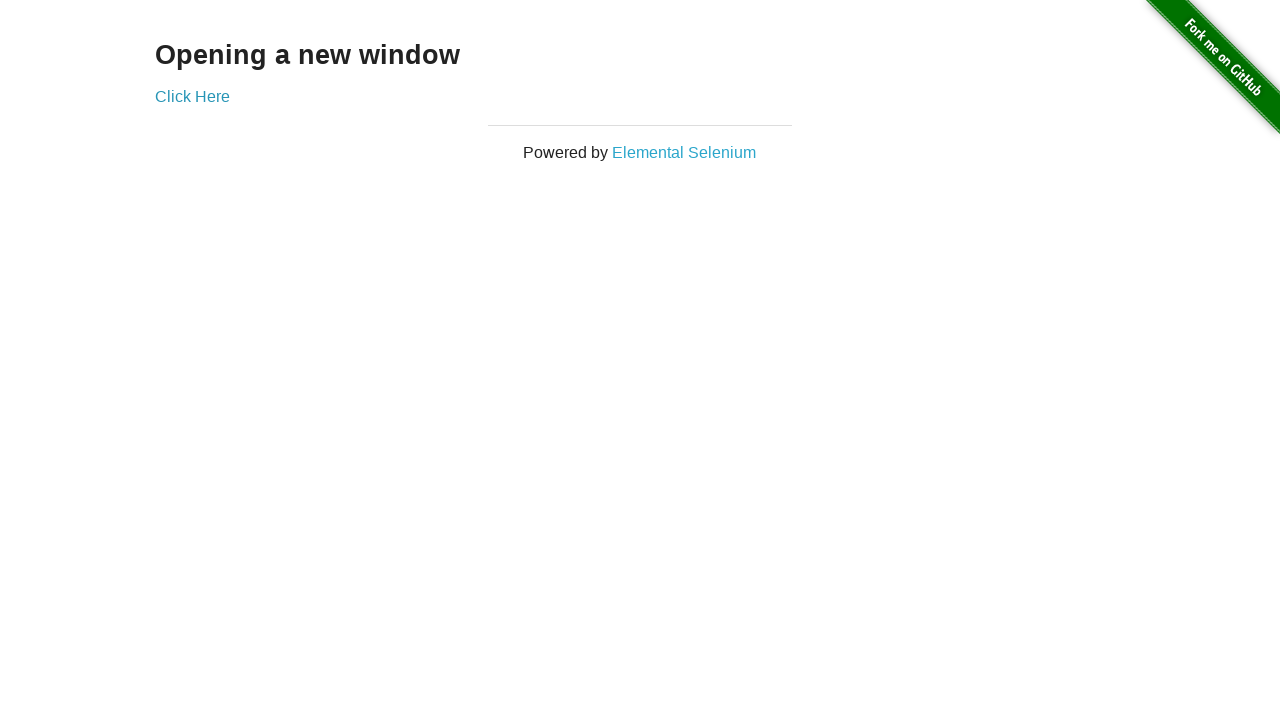

Verified switched back to original window with title containing 'The Internet'
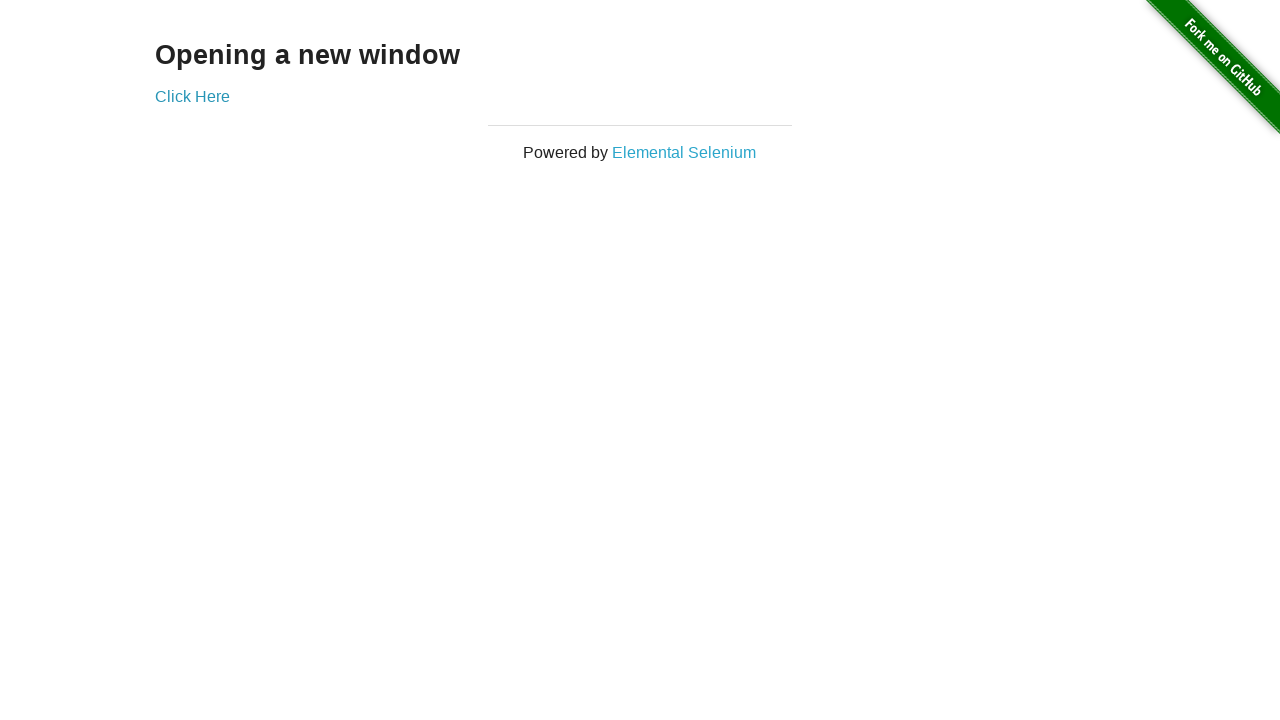

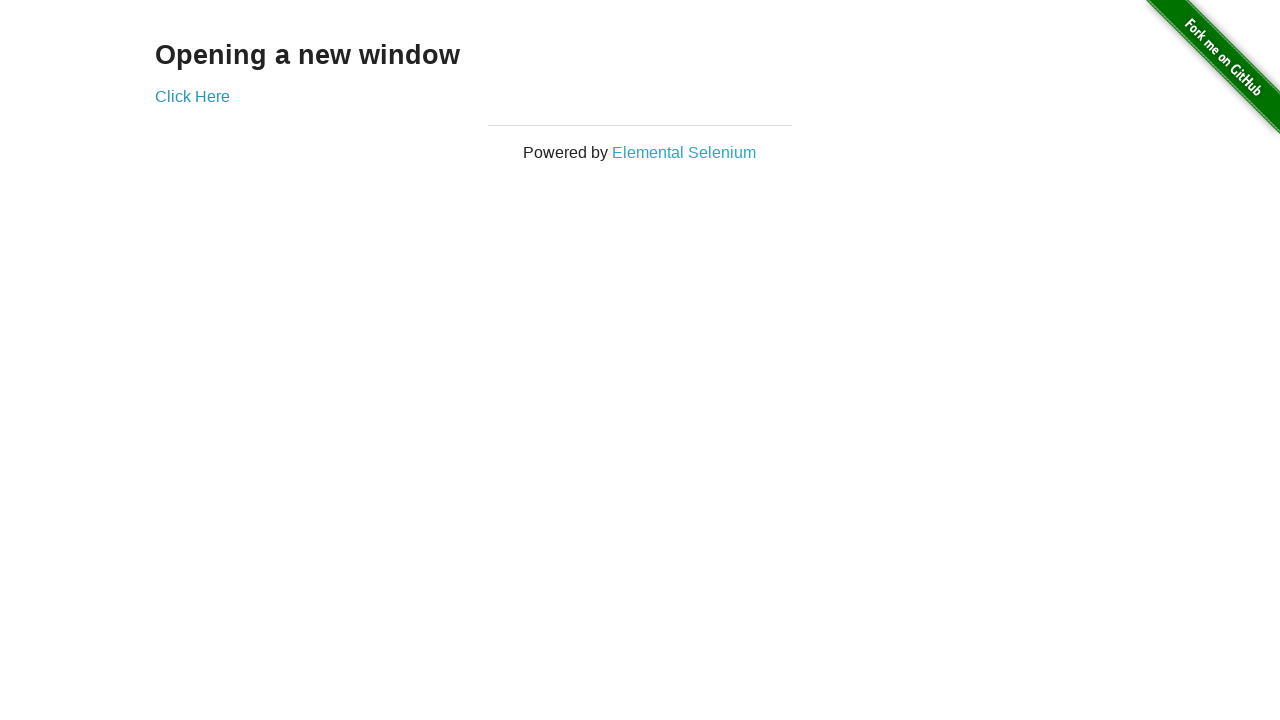